Tests dynamic dropdown functionality by selecting origin and destination stations in a flight booking form

Starting URL: https://rahulshettyacademy.com/dropdownsPractise/

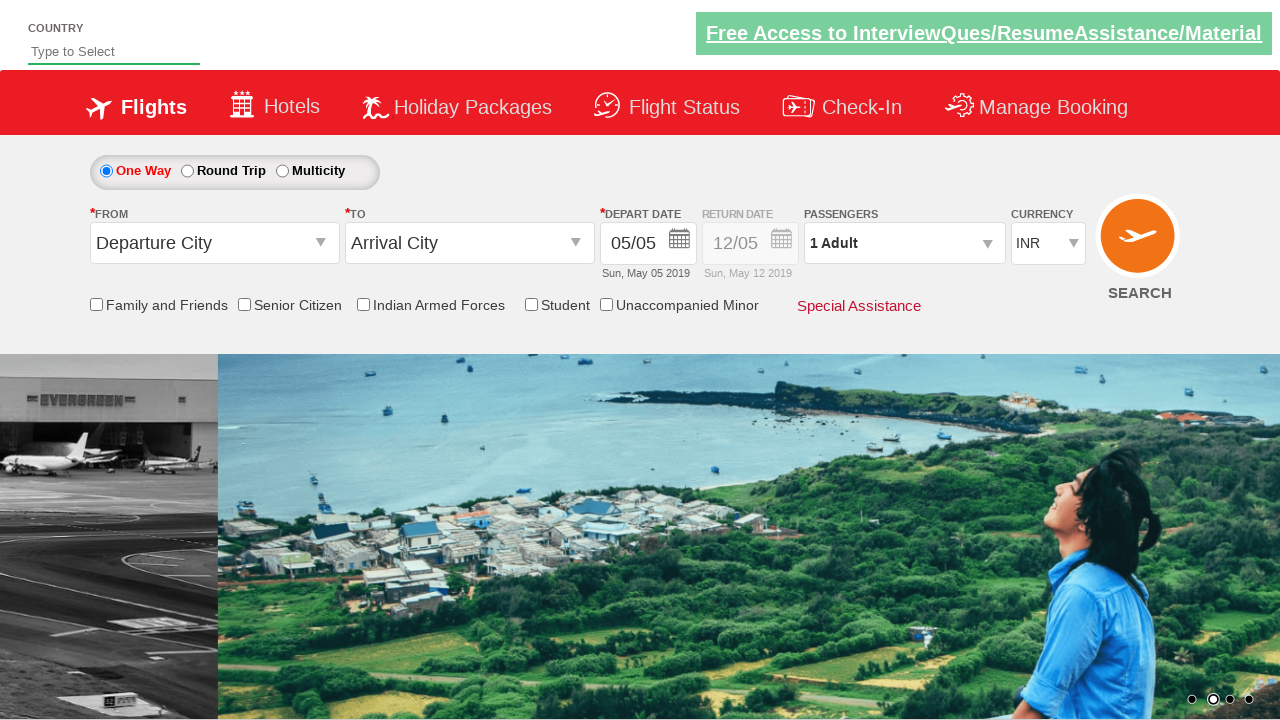

Clicked on origin station dropdown at (214, 243) on input#ctl00_mainContent_ddl_originStation1_CTXT
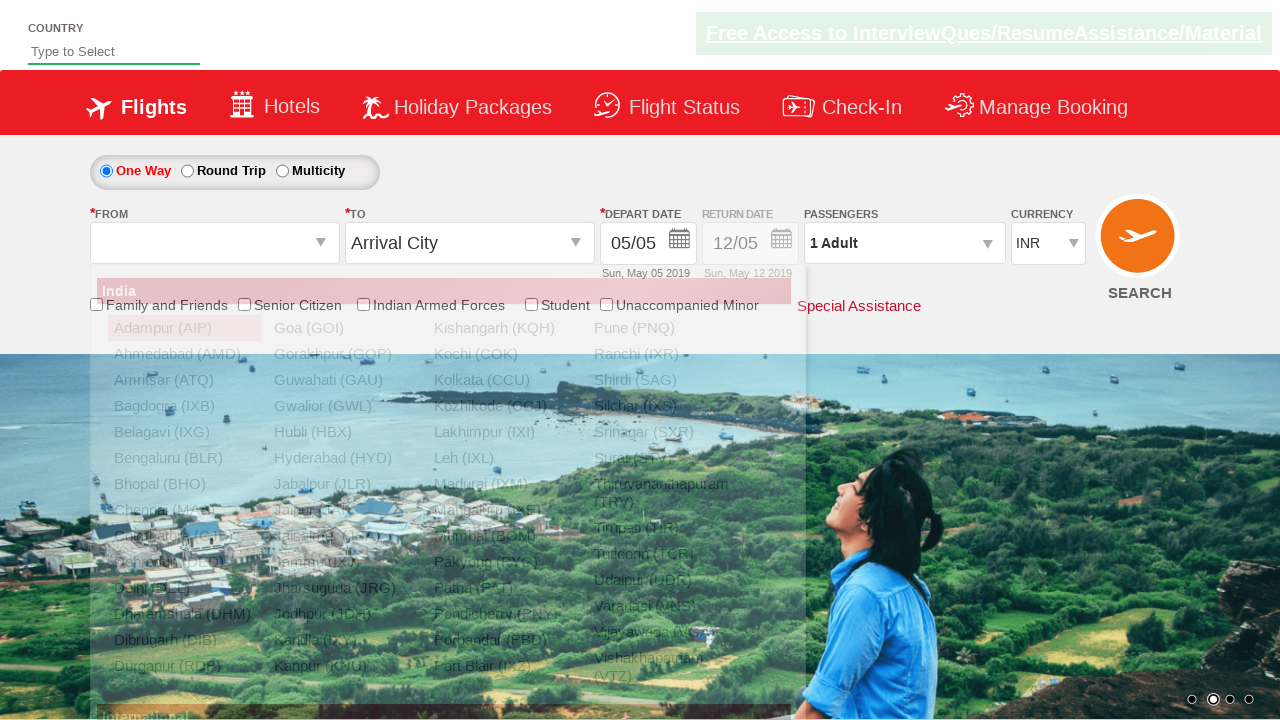

Selected GOI (Goa) as origin station at (344, 328) on div#ctl00_mainContent_ddl_originStation1_CTNR a[value='GOI']
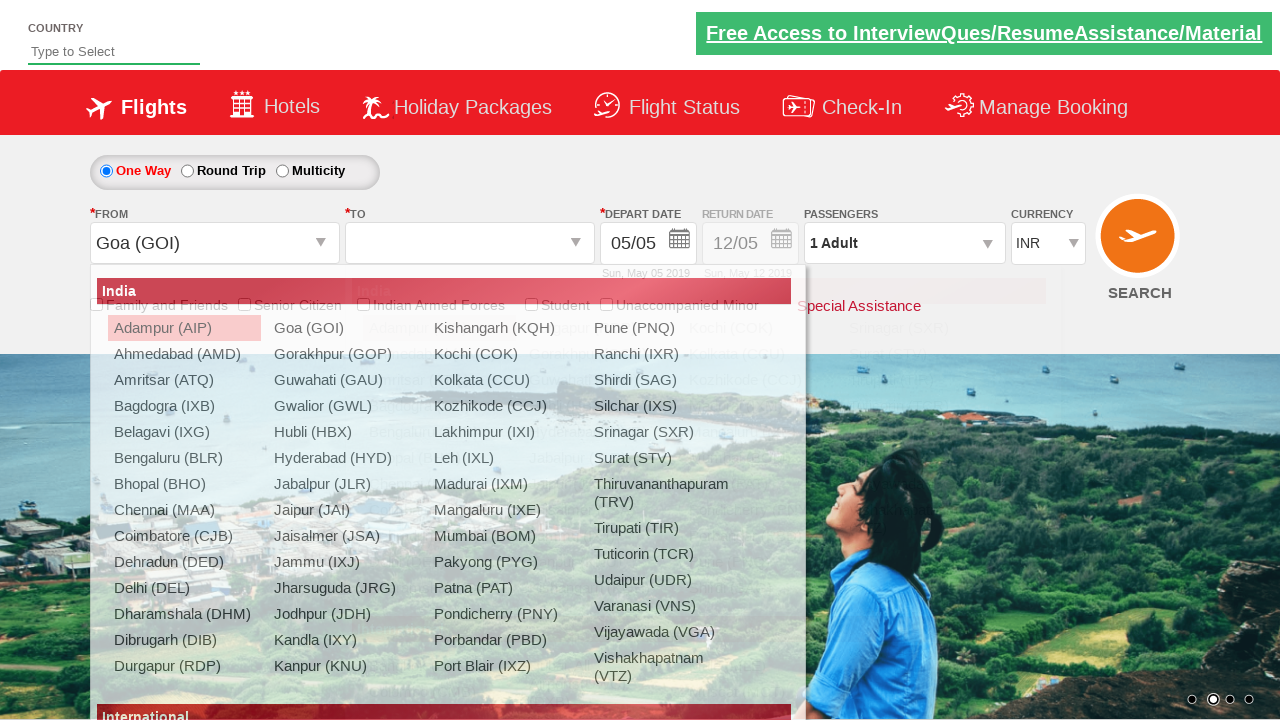

Waited for destination dropdown to be ready
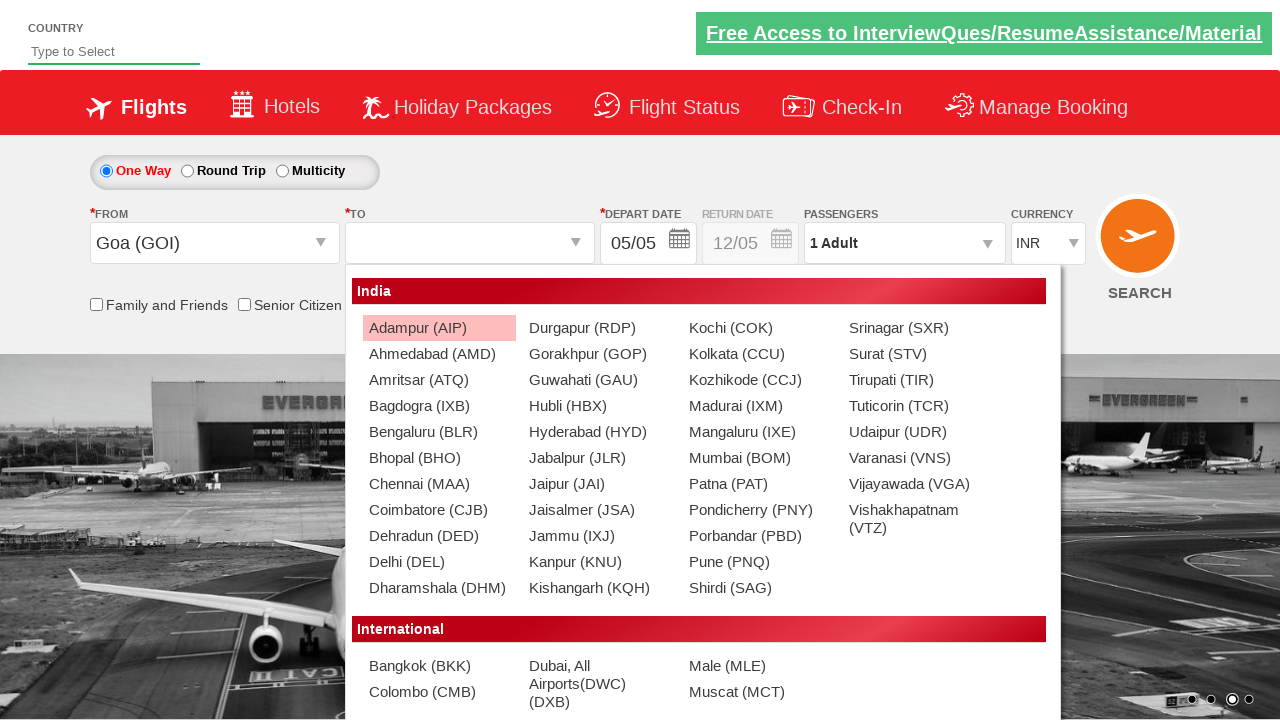

Clicked on destination station dropdown at (470, 243) on input#ctl00_mainContent_ddl_destinationStation1_CTXT
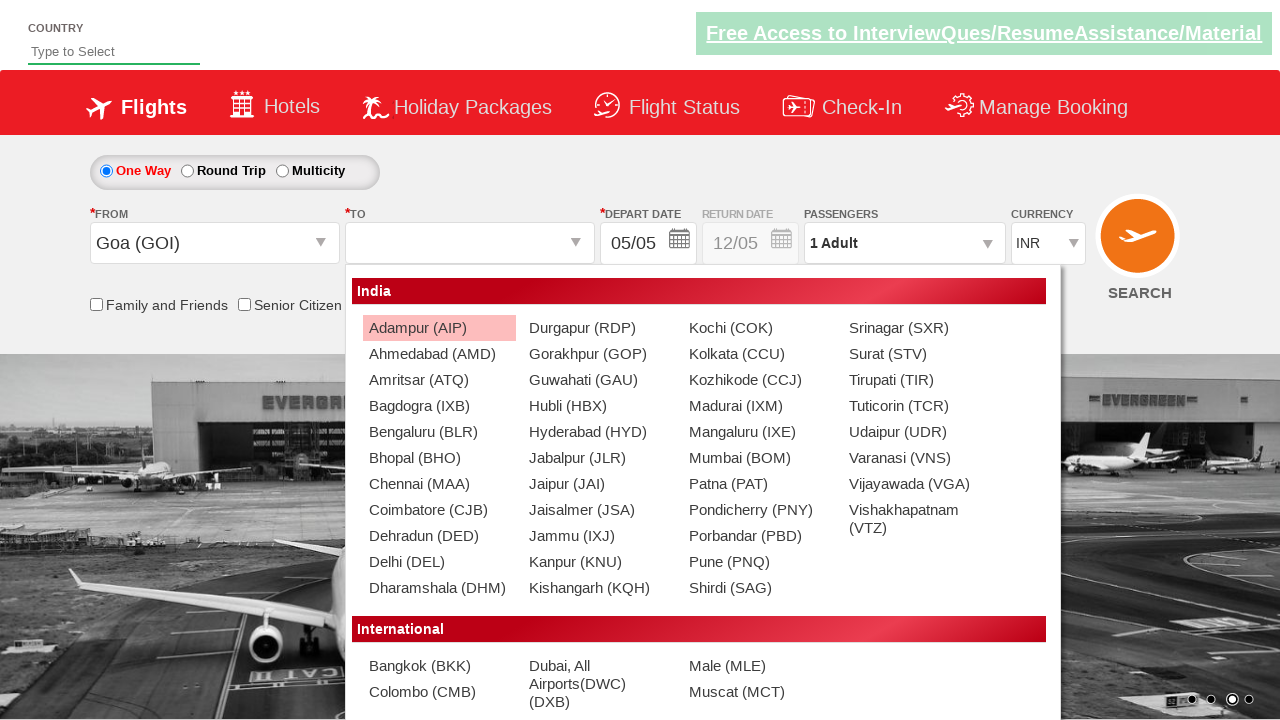

Selected MAA (Chennai) as destination station at (439, 484) on div#ctl00_mainContent_ddl_destinationStation1_CTNR a[value='MAA']
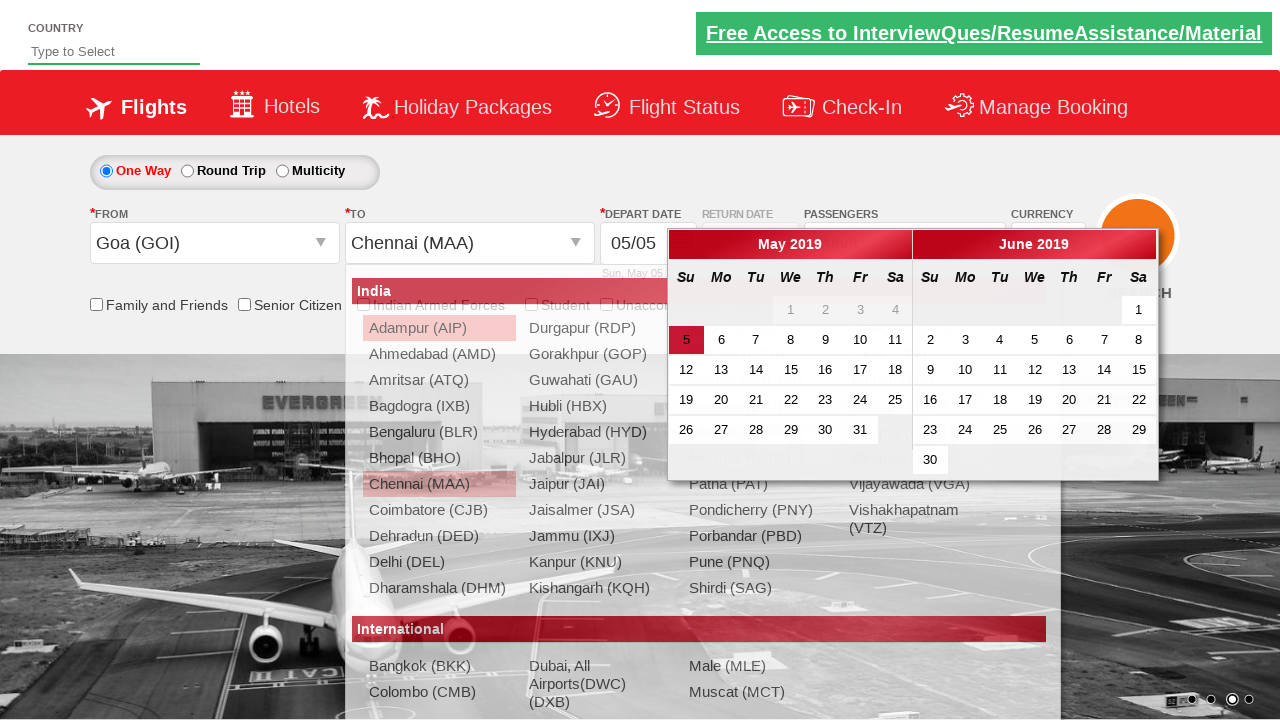

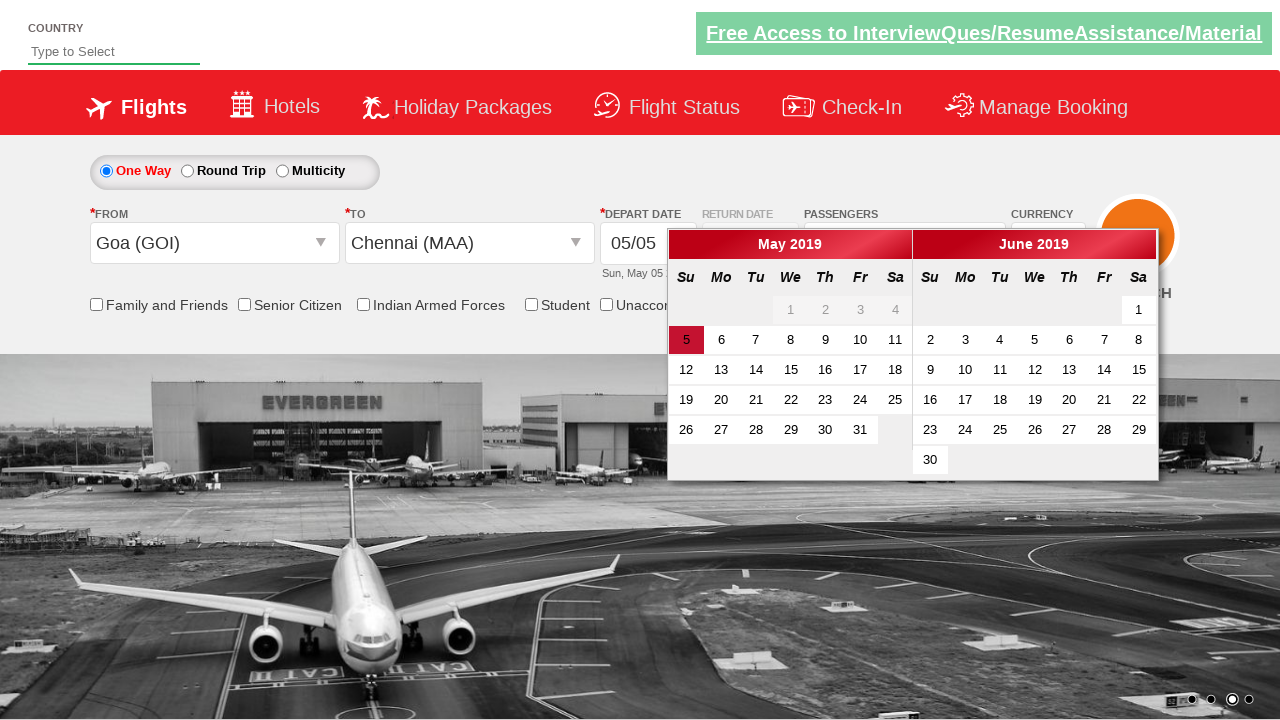